Tests checkbox functionality on a practice page by clicking a "friends and family" checkbox and verifying its selection state

Starting URL: https://rahulshettyacademy.com/dropdownsPractise/

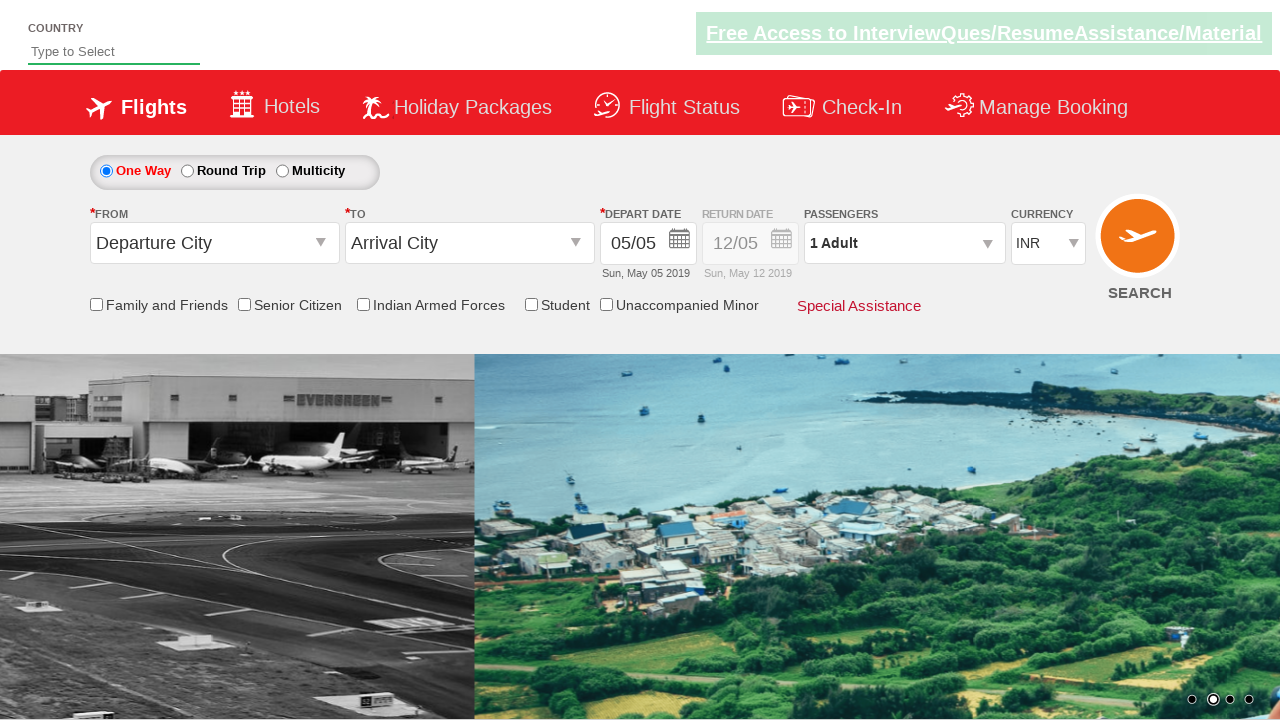

Navigated to practice page
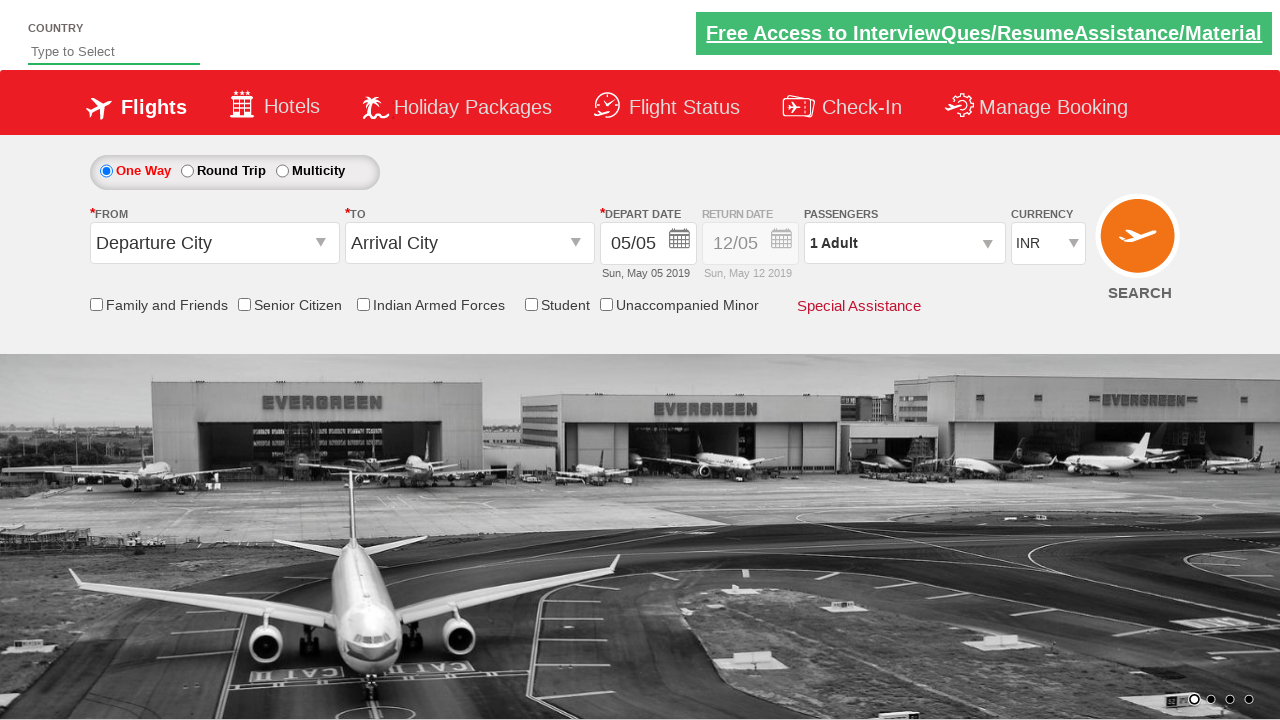

Clicked friends and family checkbox at (96, 304) on input[id*='friendsandfamily']
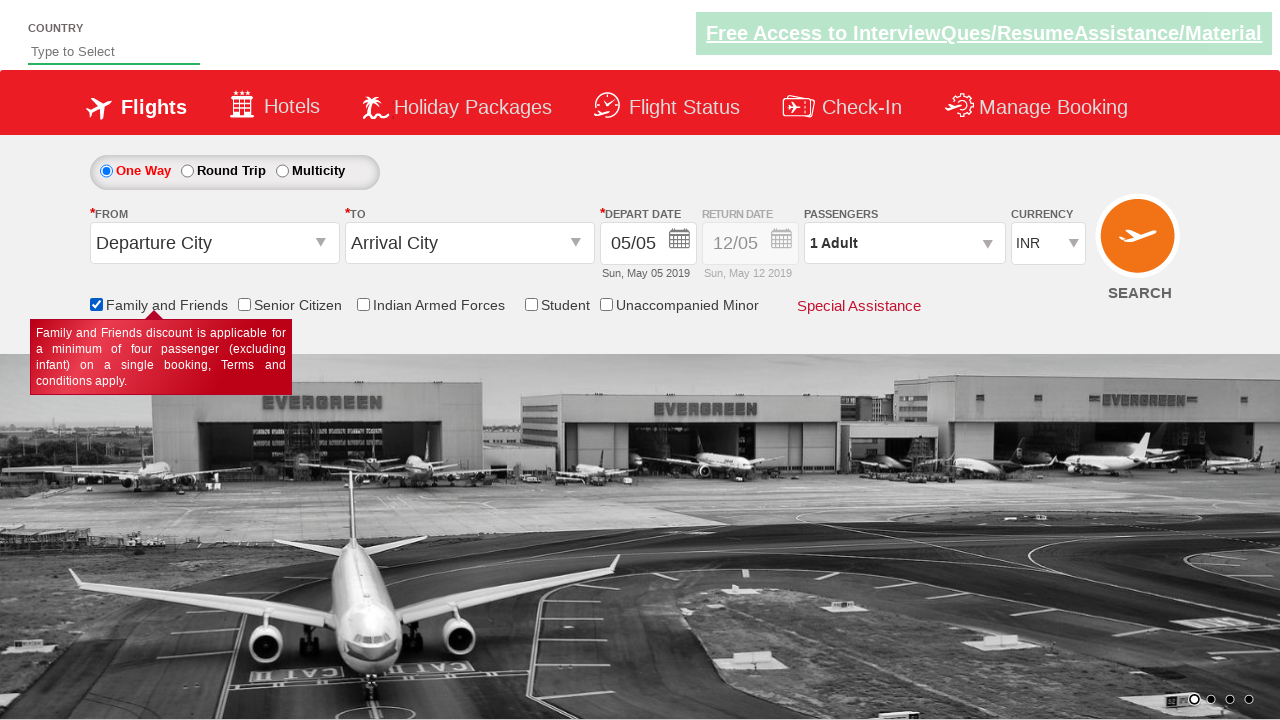

Verified friends and family checkbox is selected
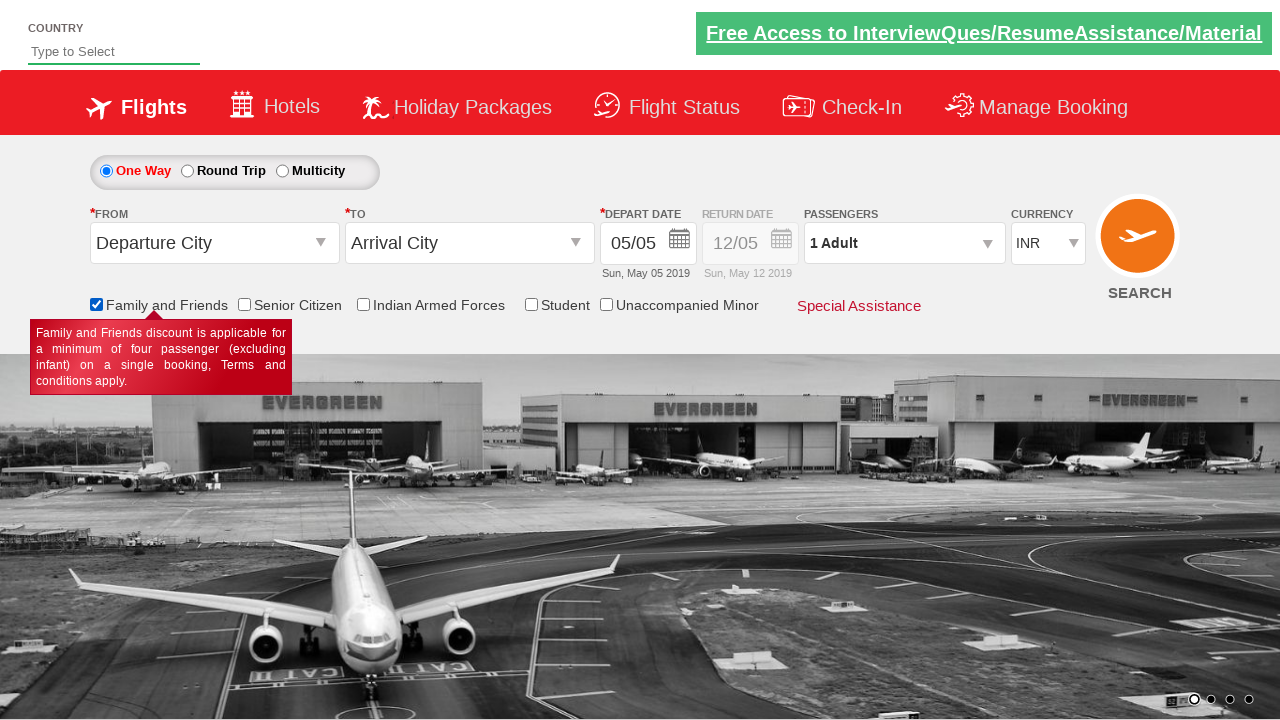

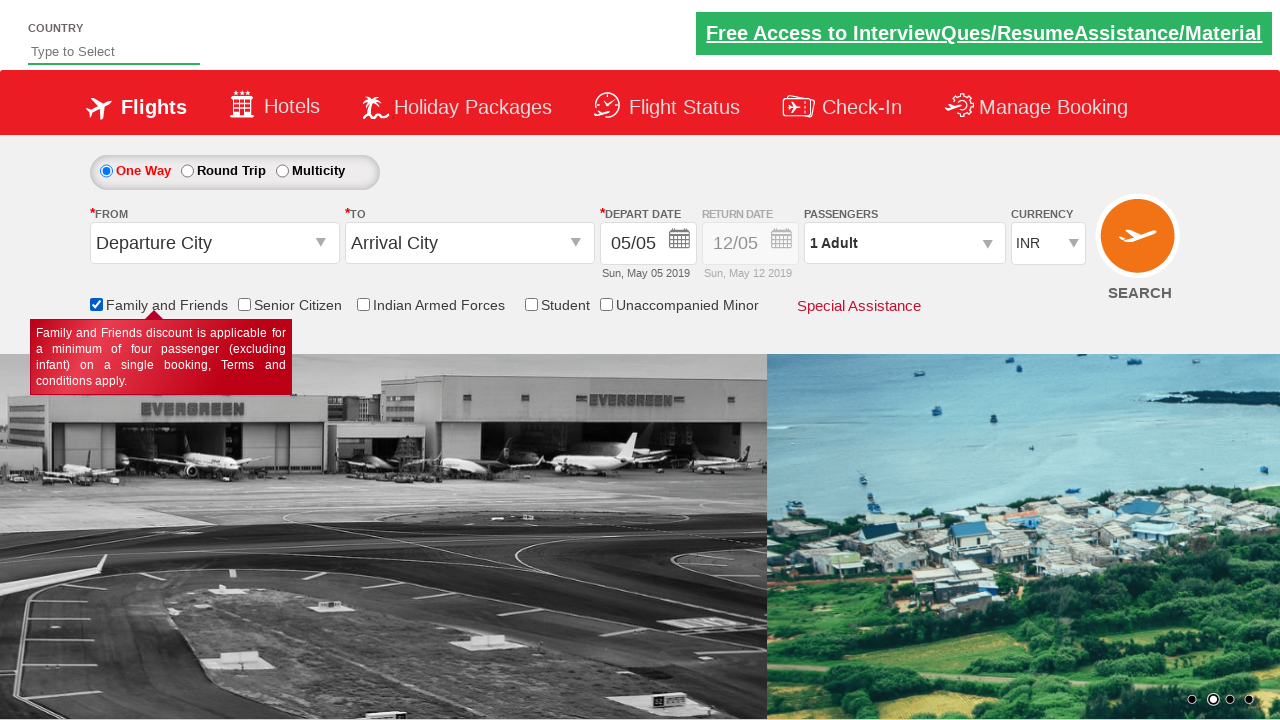